Tests adding todo items by filling the input field and pressing Enter, then verifying the items appear in the list

Starting URL: https://demo.playwright.dev/todomvc

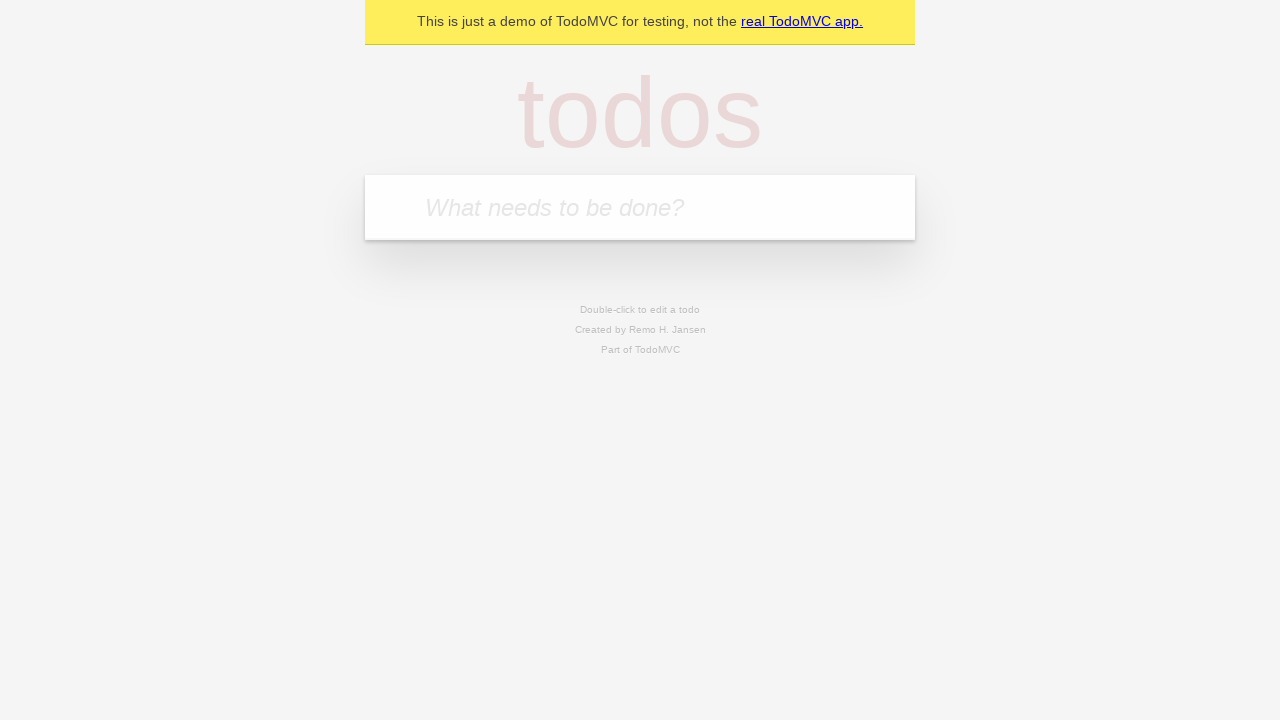

Located the todo input field
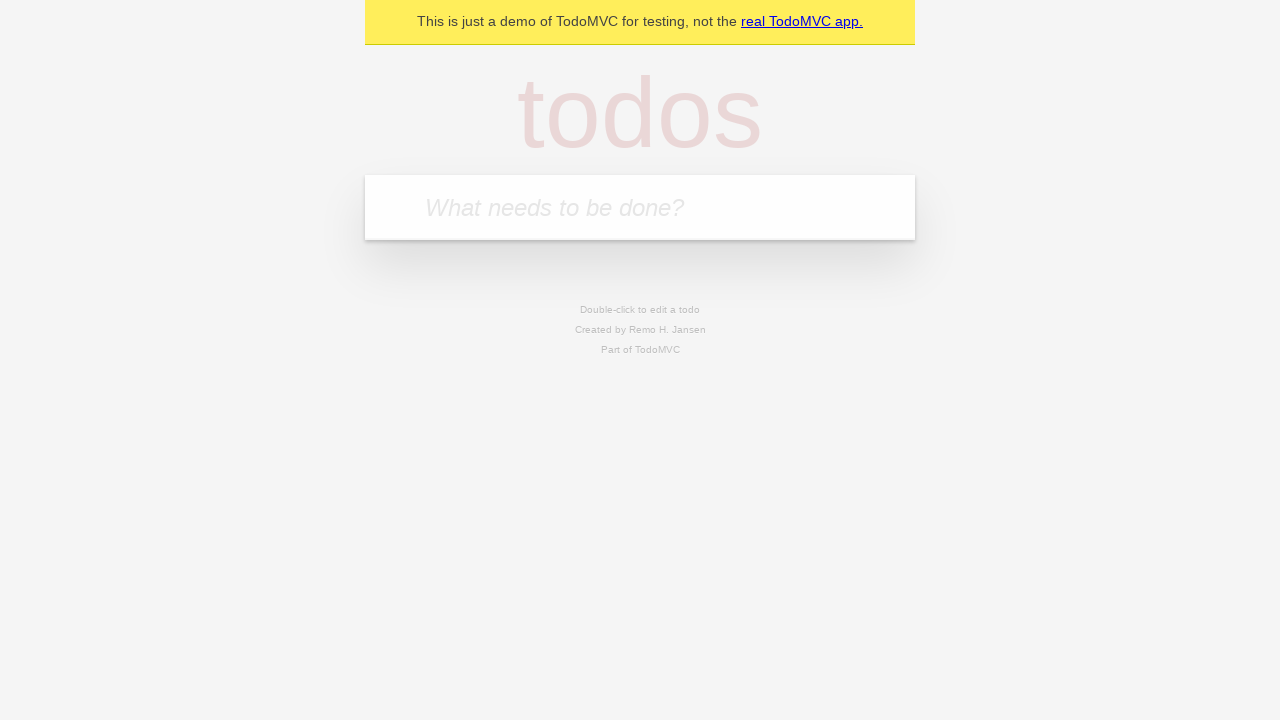

Filled input field with first todo item 'buy some cheese' on internal:attr=[placeholder="What needs to be done?"i]
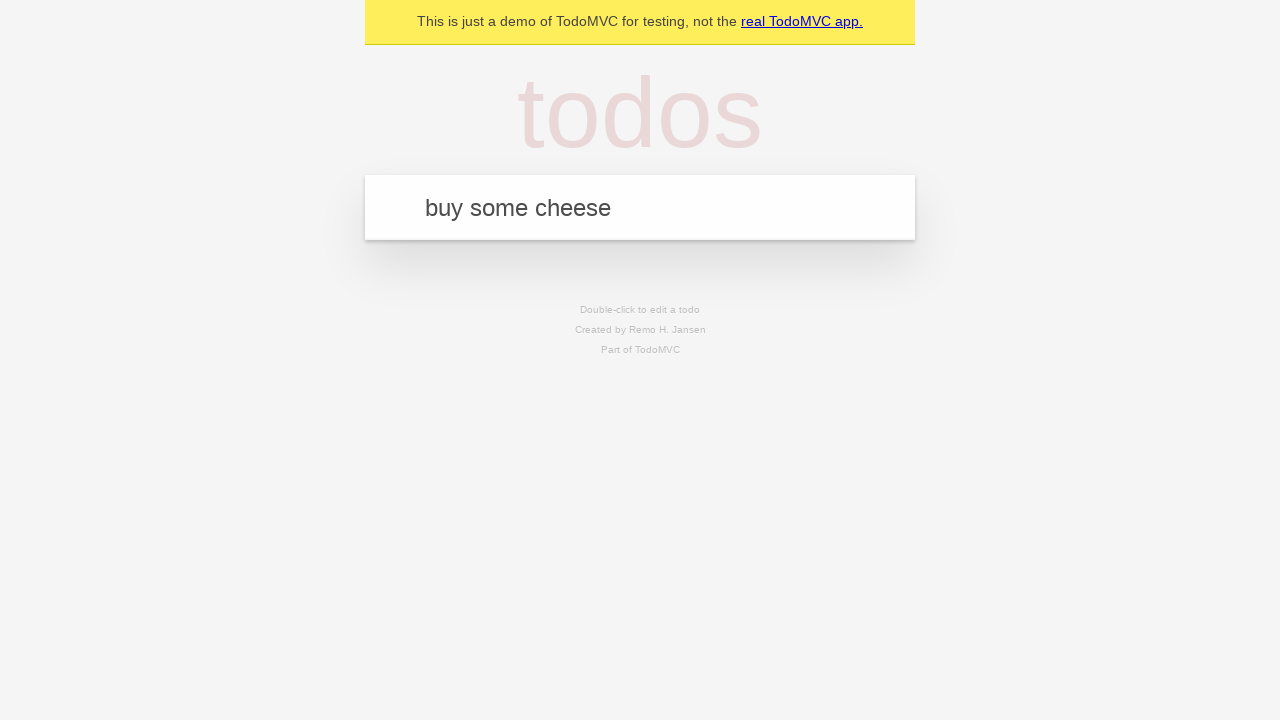

Pressed Enter to add first todo item on internal:attr=[placeholder="What needs to be done?"i]
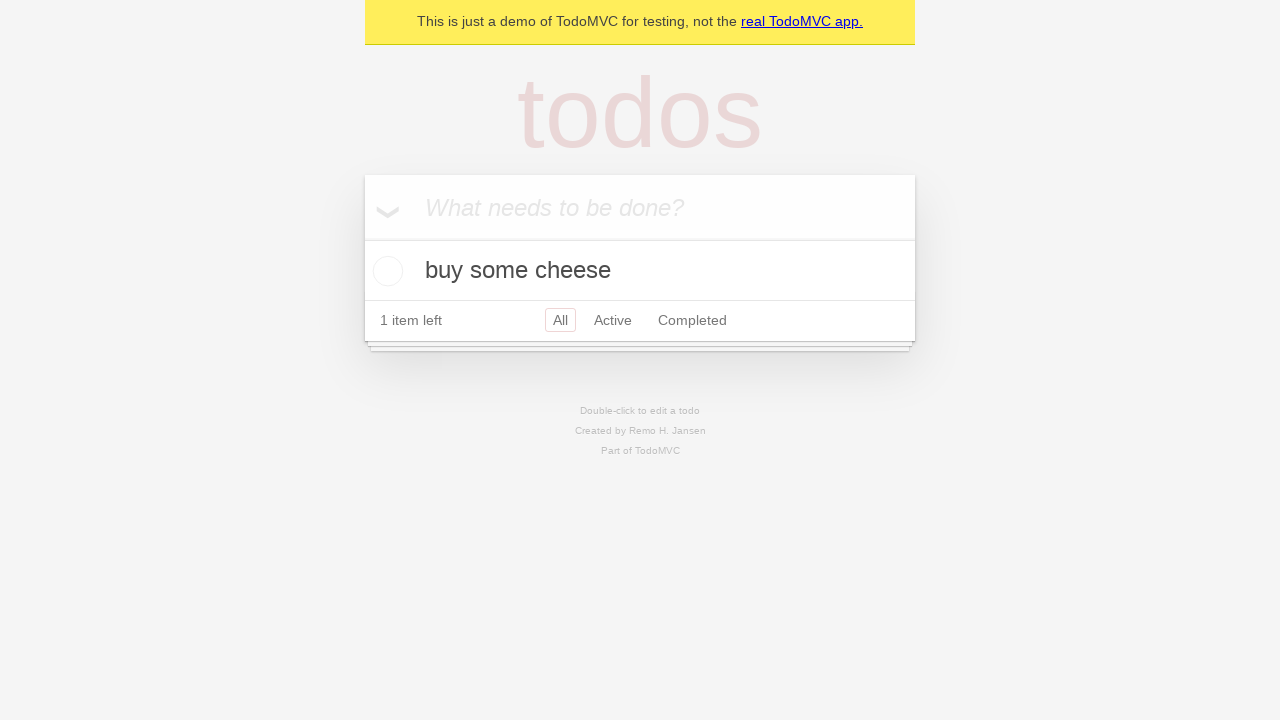

First todo item appeared in the list
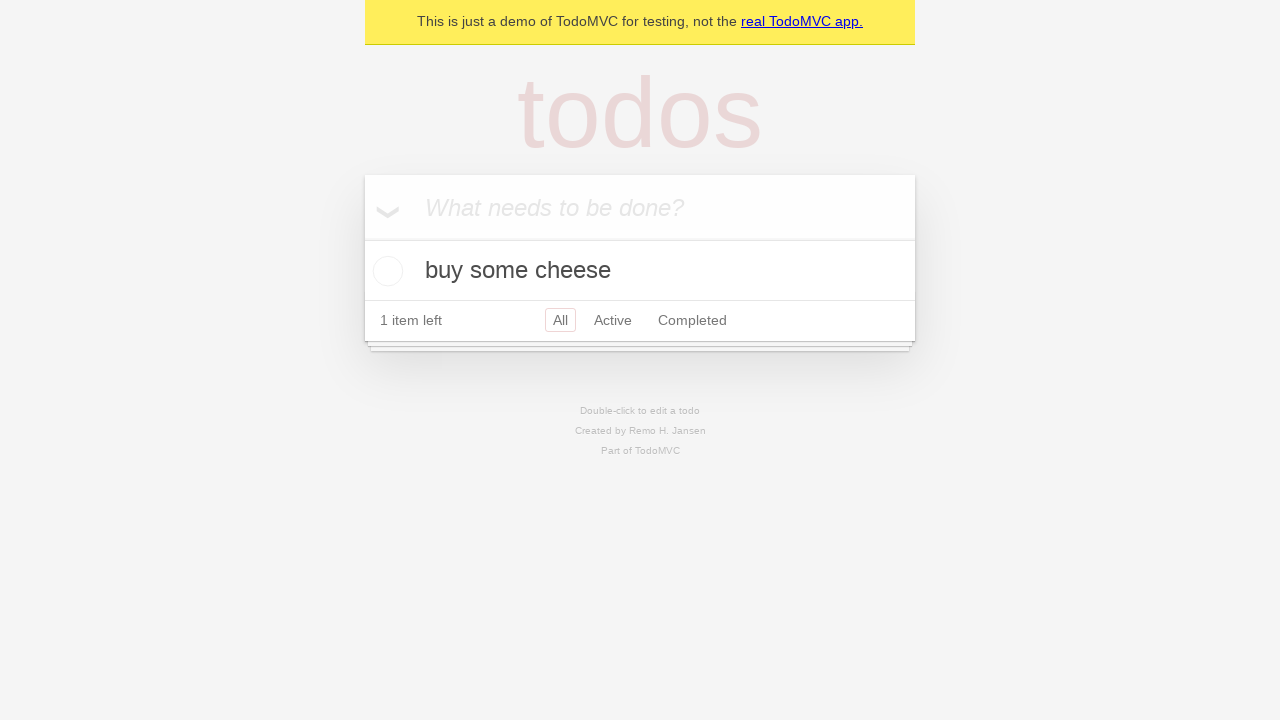

Filled input field with second todo item 'feed the cat' on internal:attr=[placeholder="What needs to be done?"i]
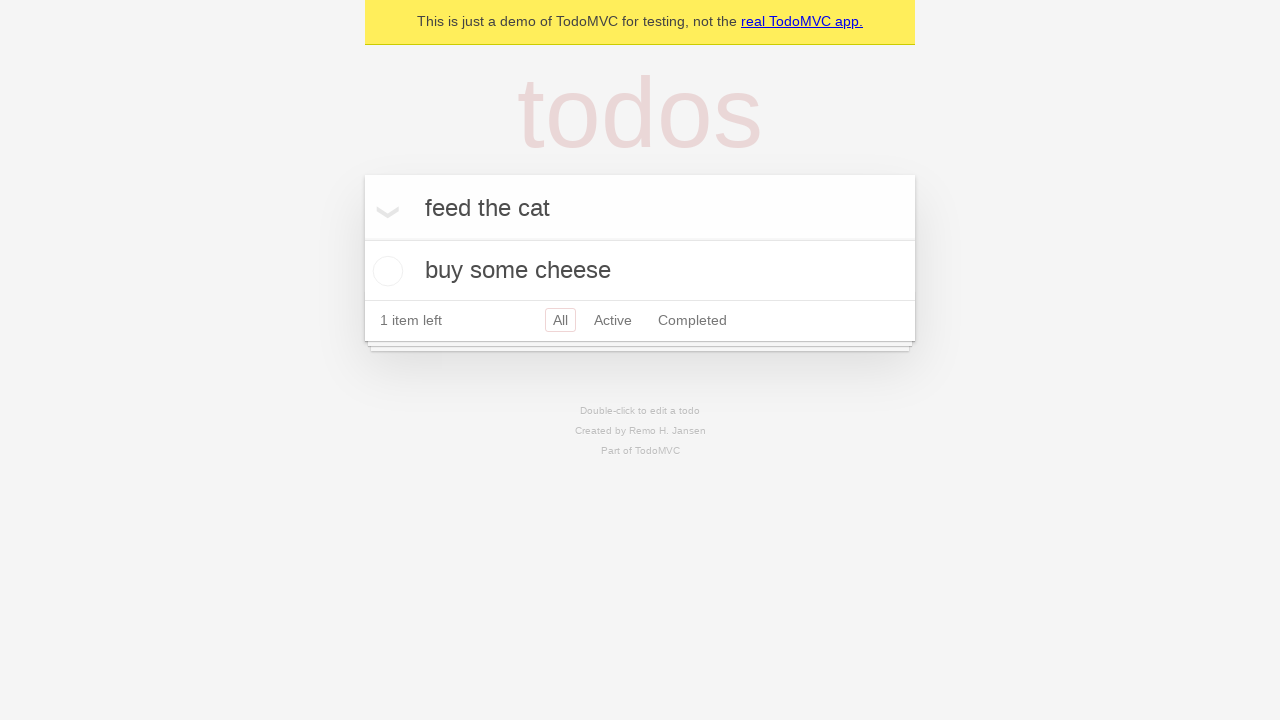

Pressed Enter to add second todo item on internal:attr=[placeholder="What needs to be done?"i]
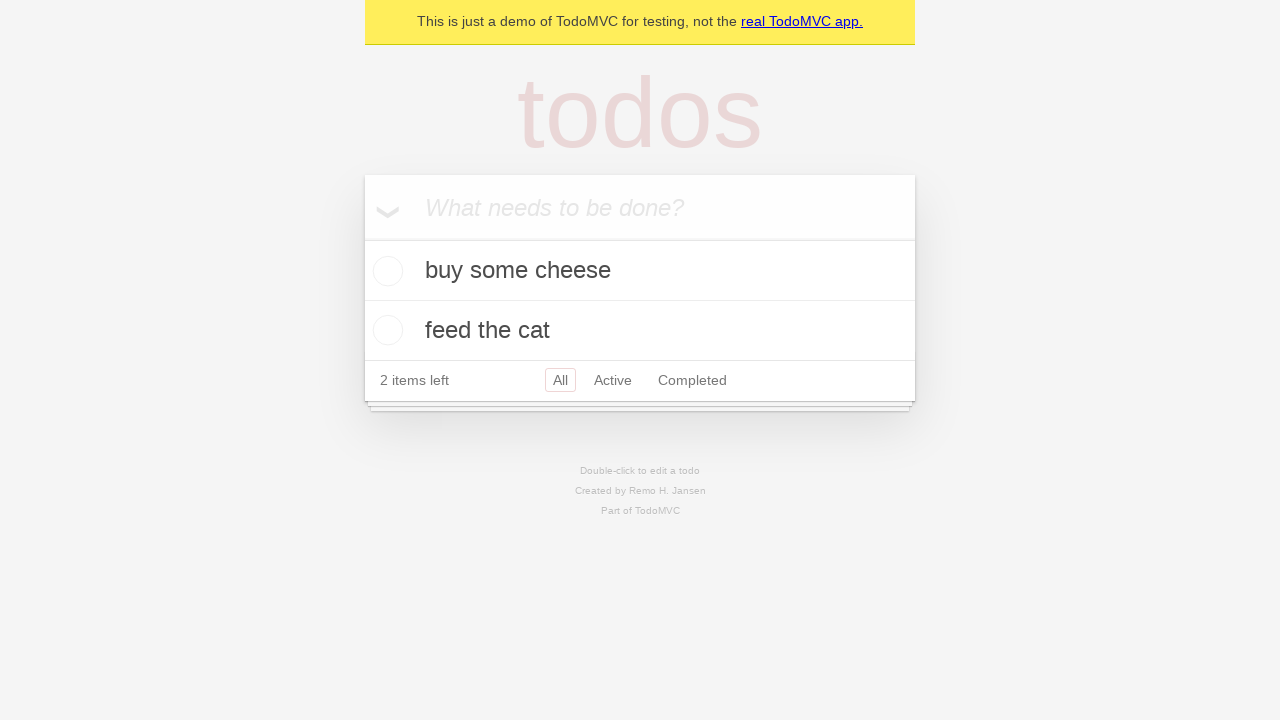

Both todo items are now visible in the list
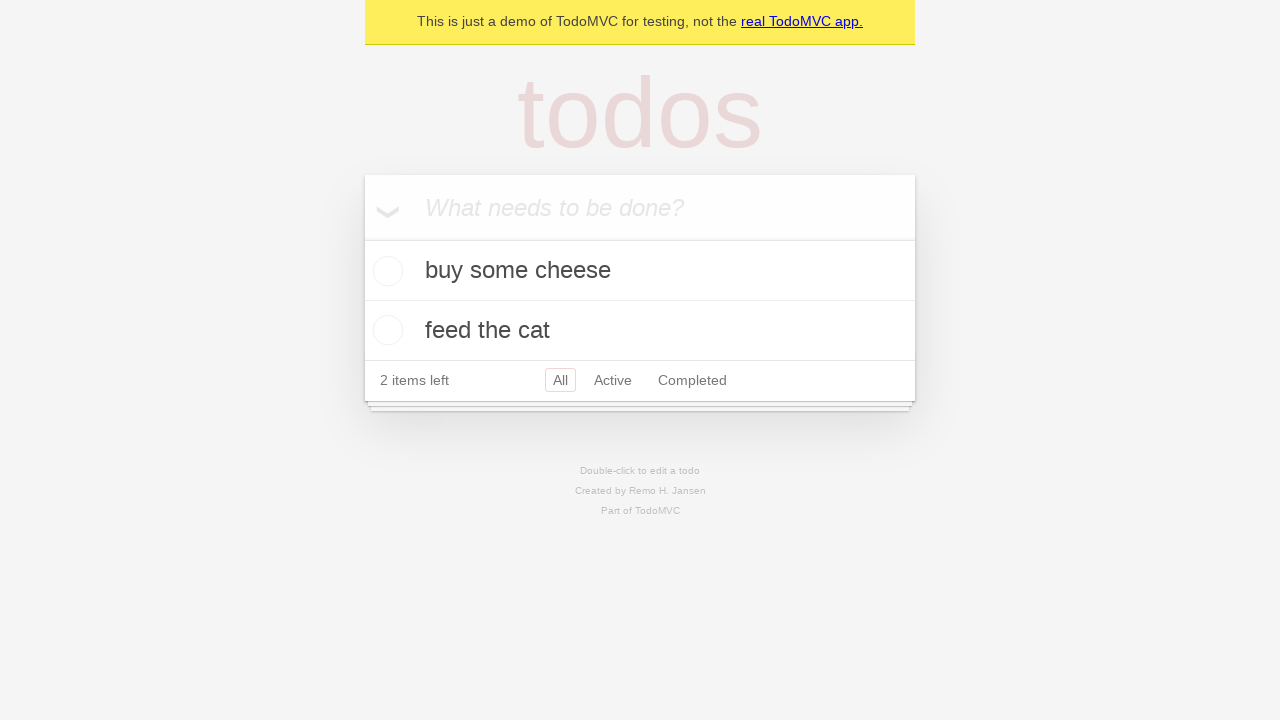

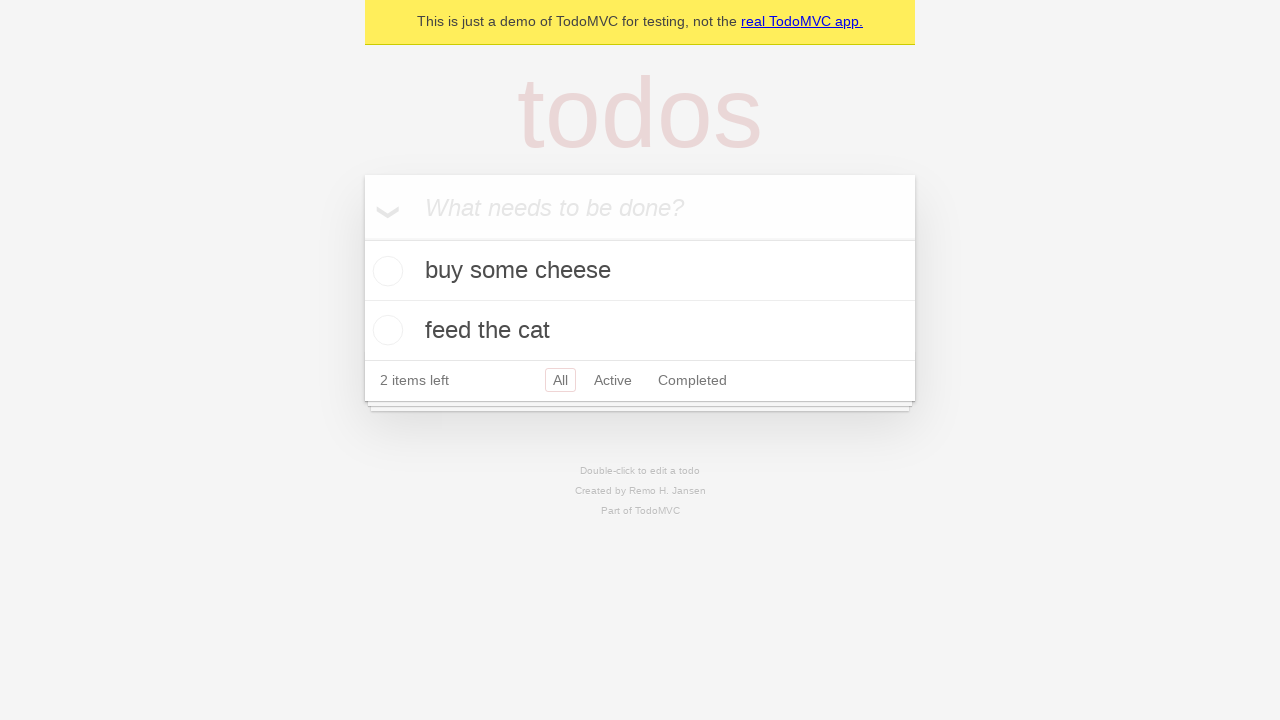